Navigates to the HYR Tutorials website and verifies that links are present on the page by waiting for anchor elements to load.

Starting URL: https://www.hyrtutorials.com/

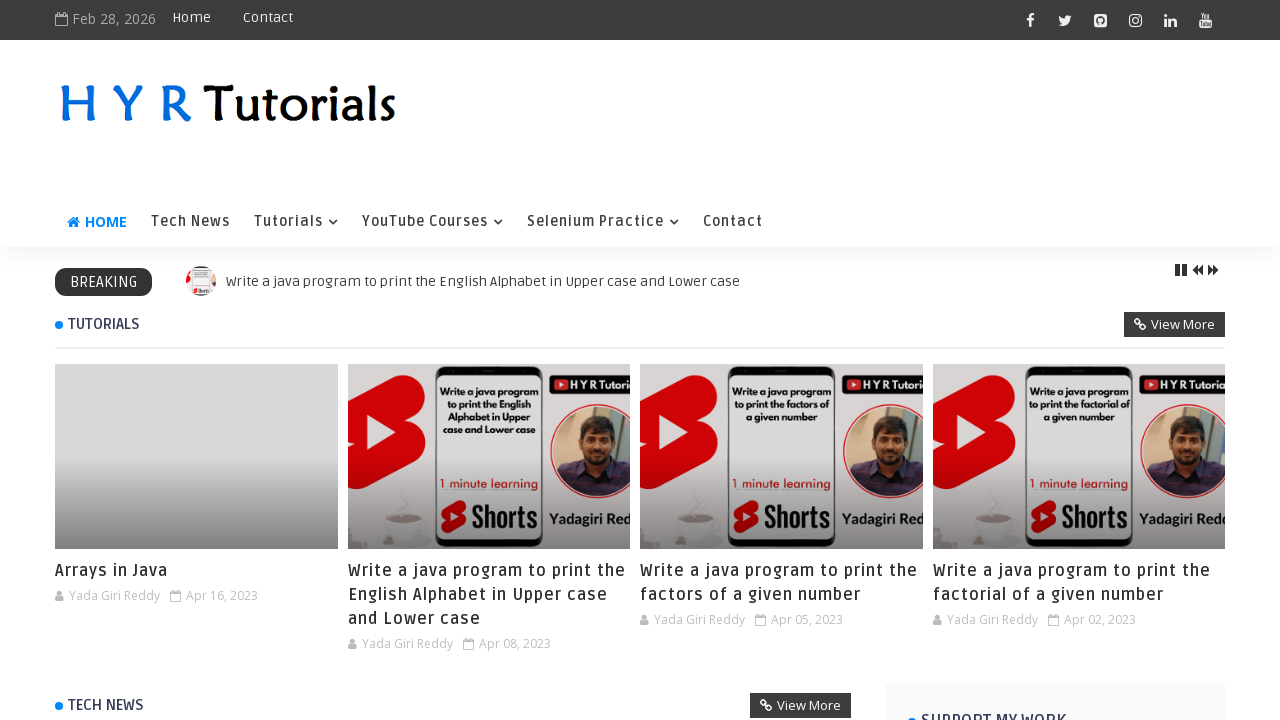

Waited for anchor elements to load on HYR Tutorials website
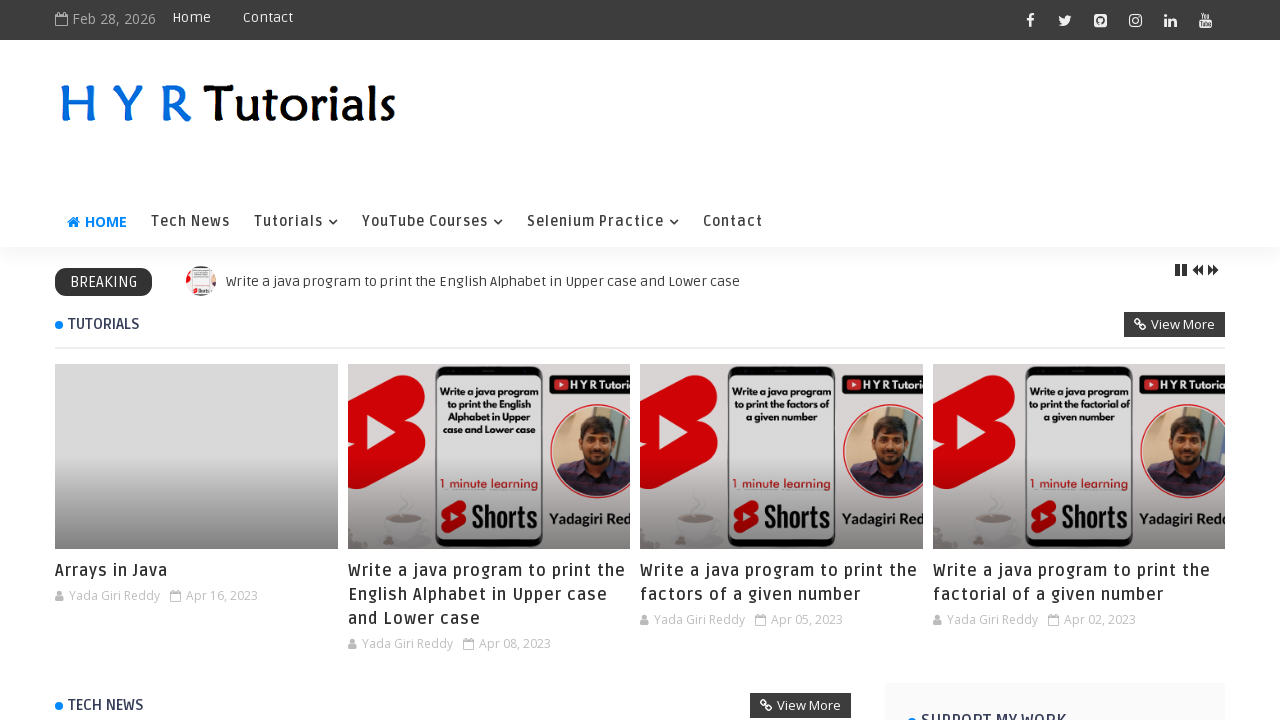

Located all anchor elements on the page
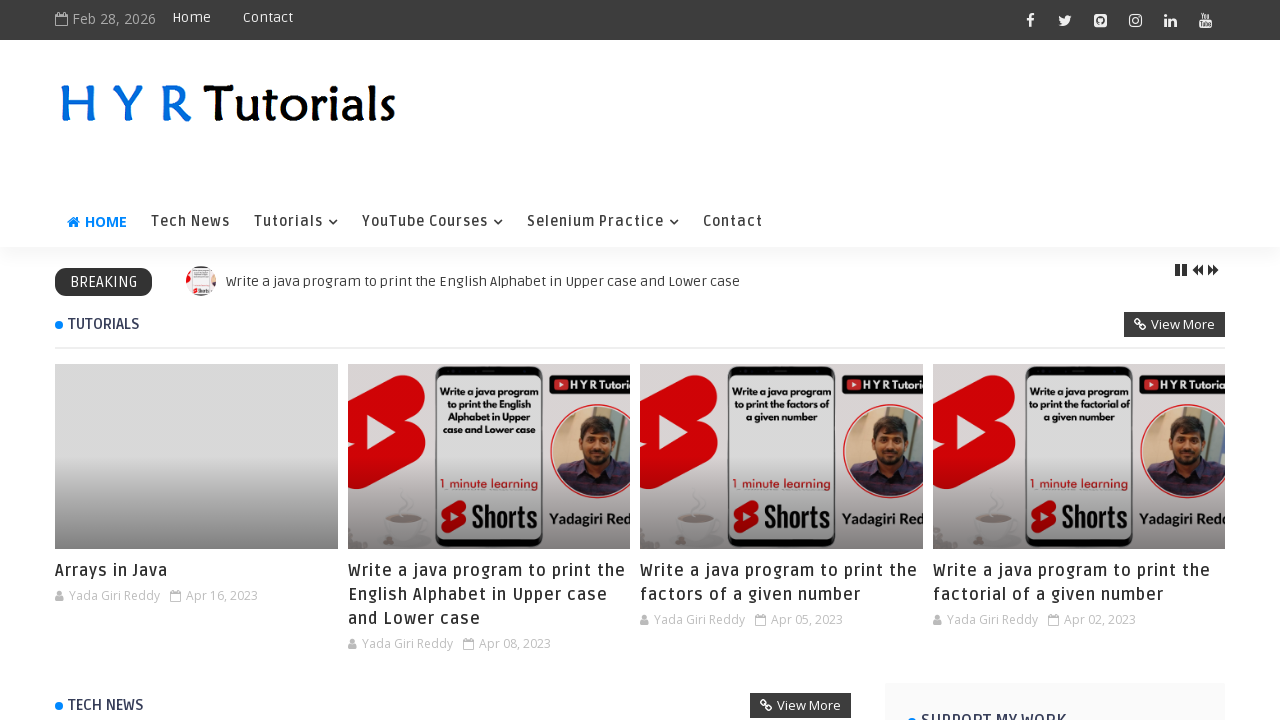

Verified first link element is present and ready
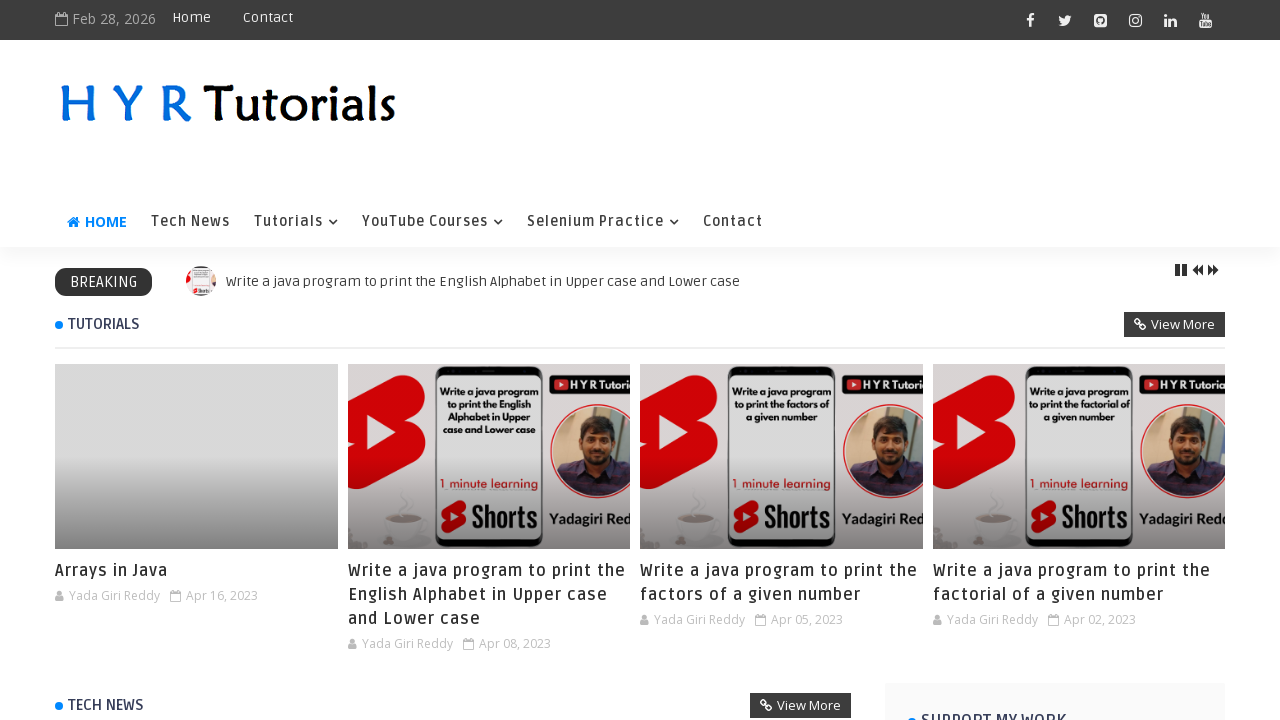

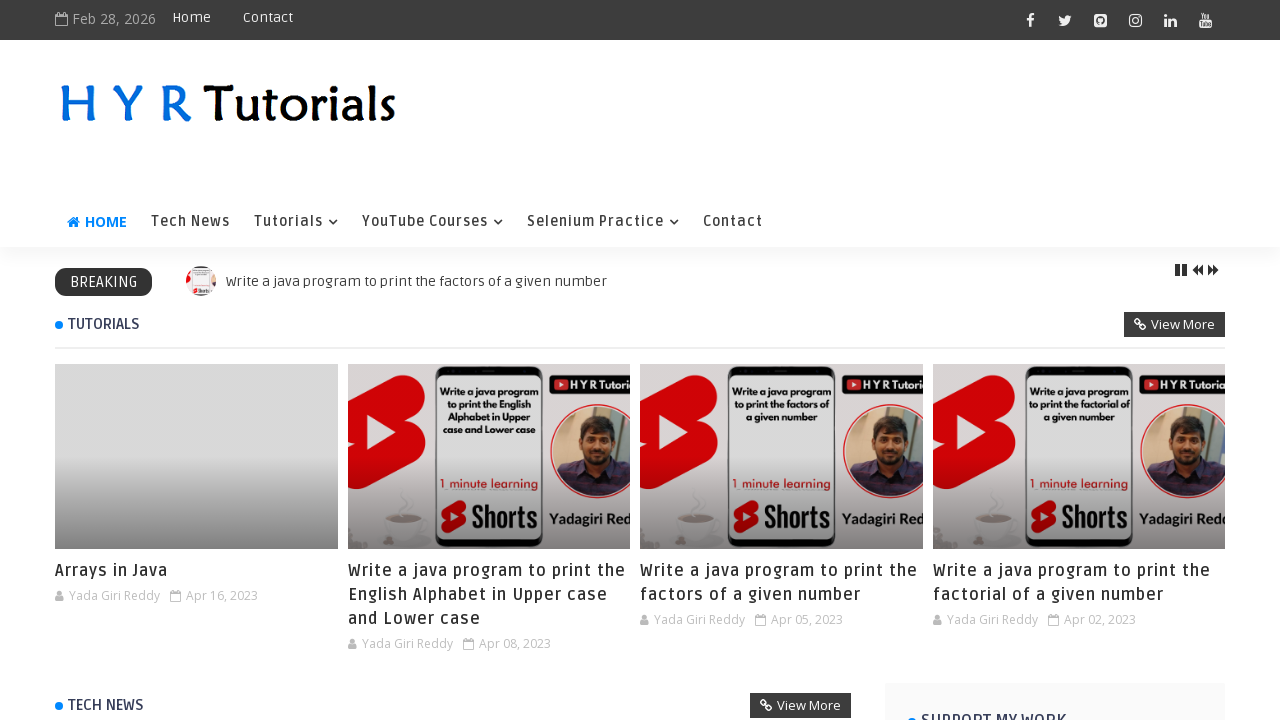